Tests sorting the Email column in ascending order by clicking the column header and verifying the email values are alphabetically sorted.

Starting URL: http://the-internet.herokuapp.com/tables

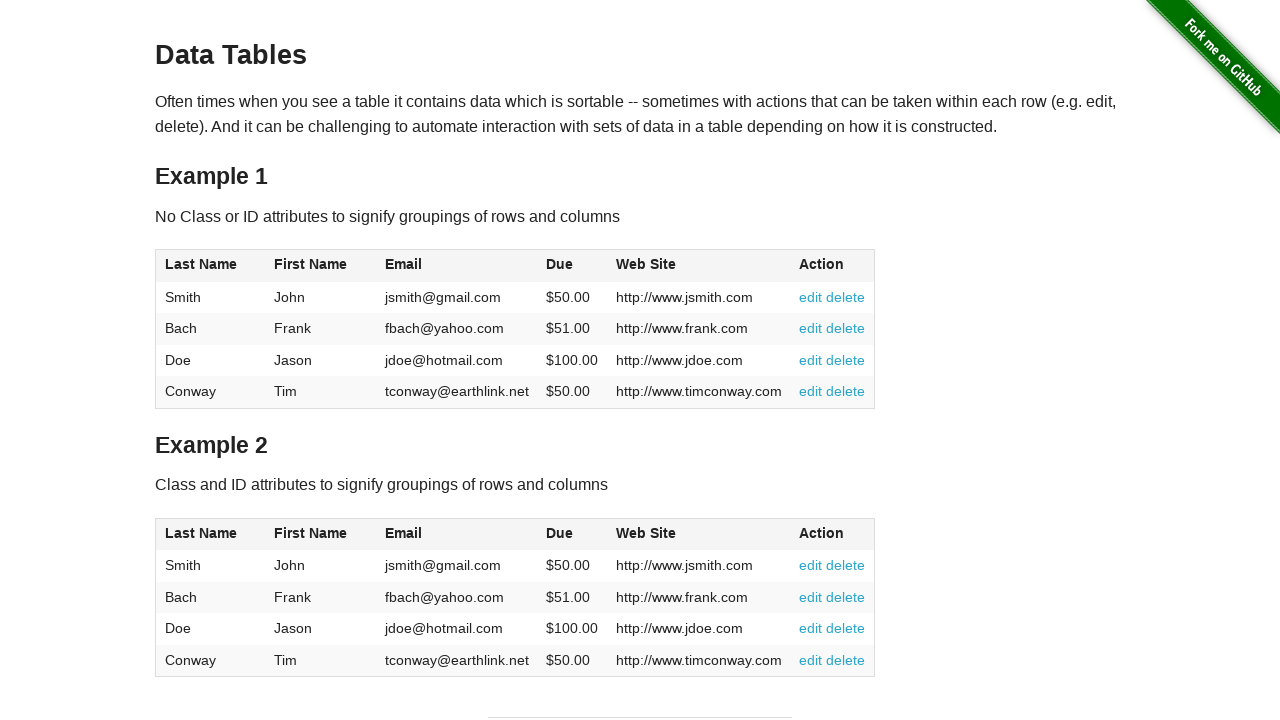

Clicked Email column header to sort in ascending order at (457, 266) on #table1 thead tr th:nth-of-type(3)
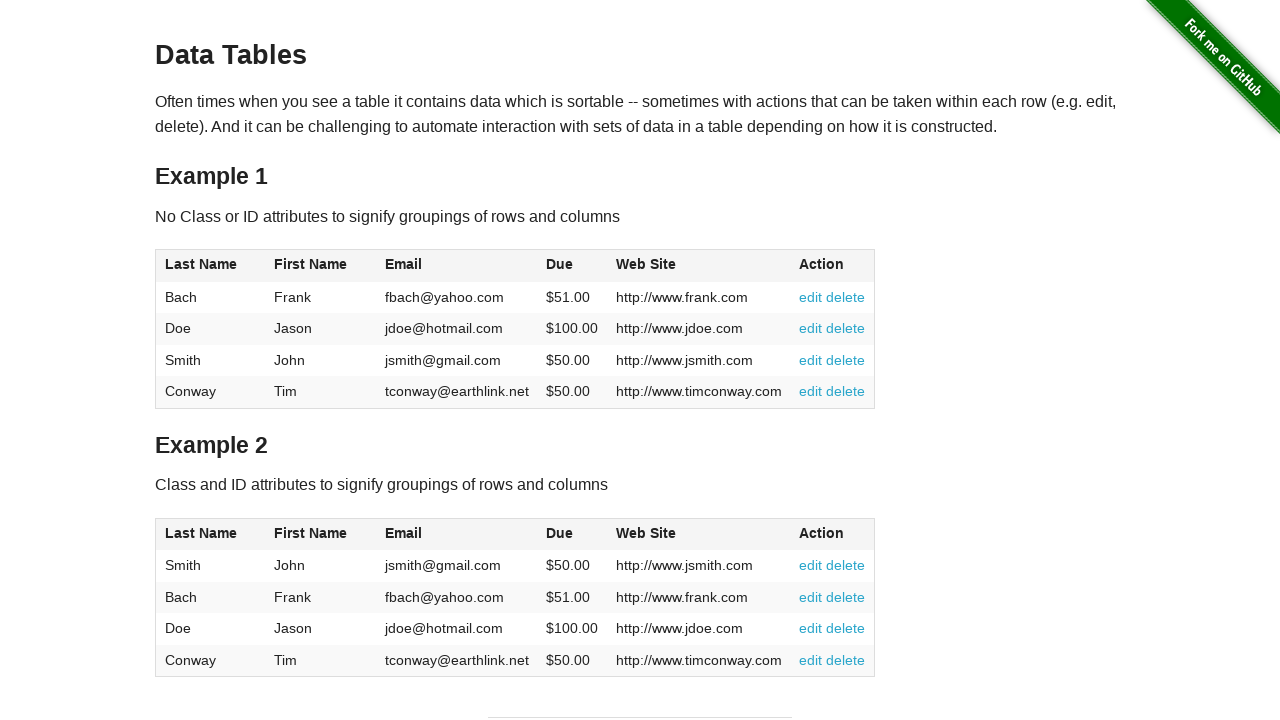

Email column cells loaded
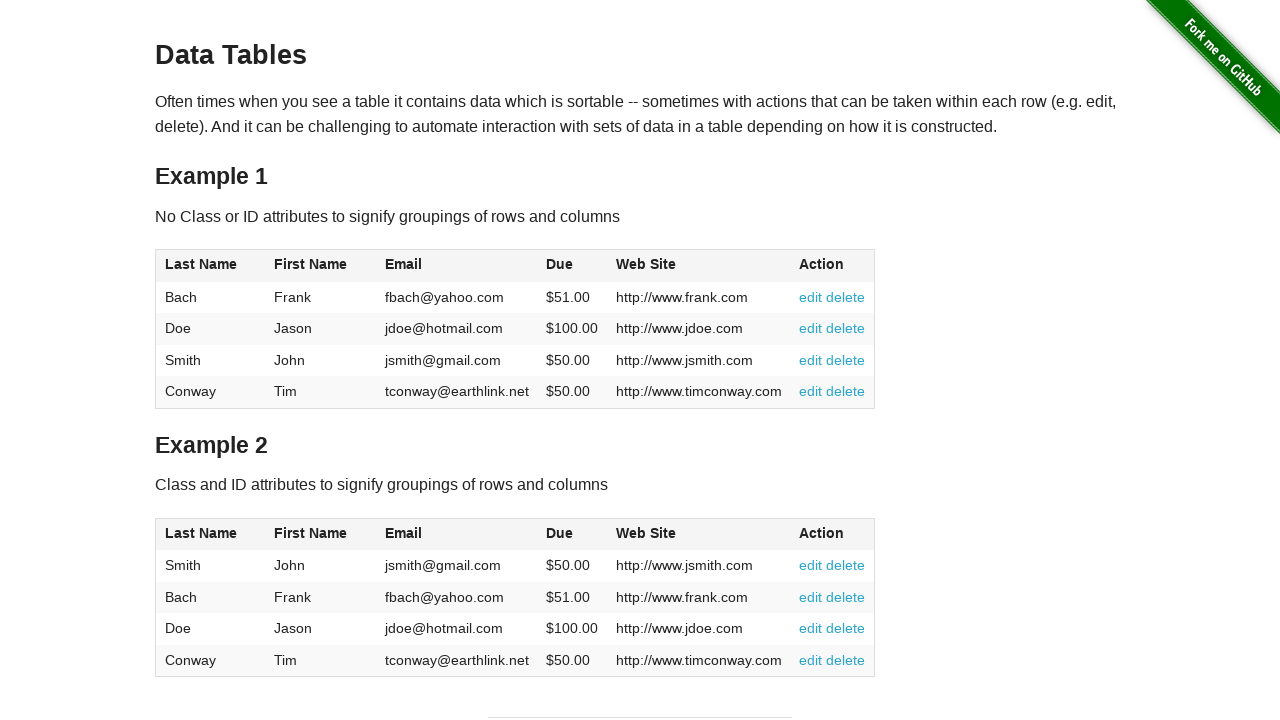

Retrieved all email elements from the Email column
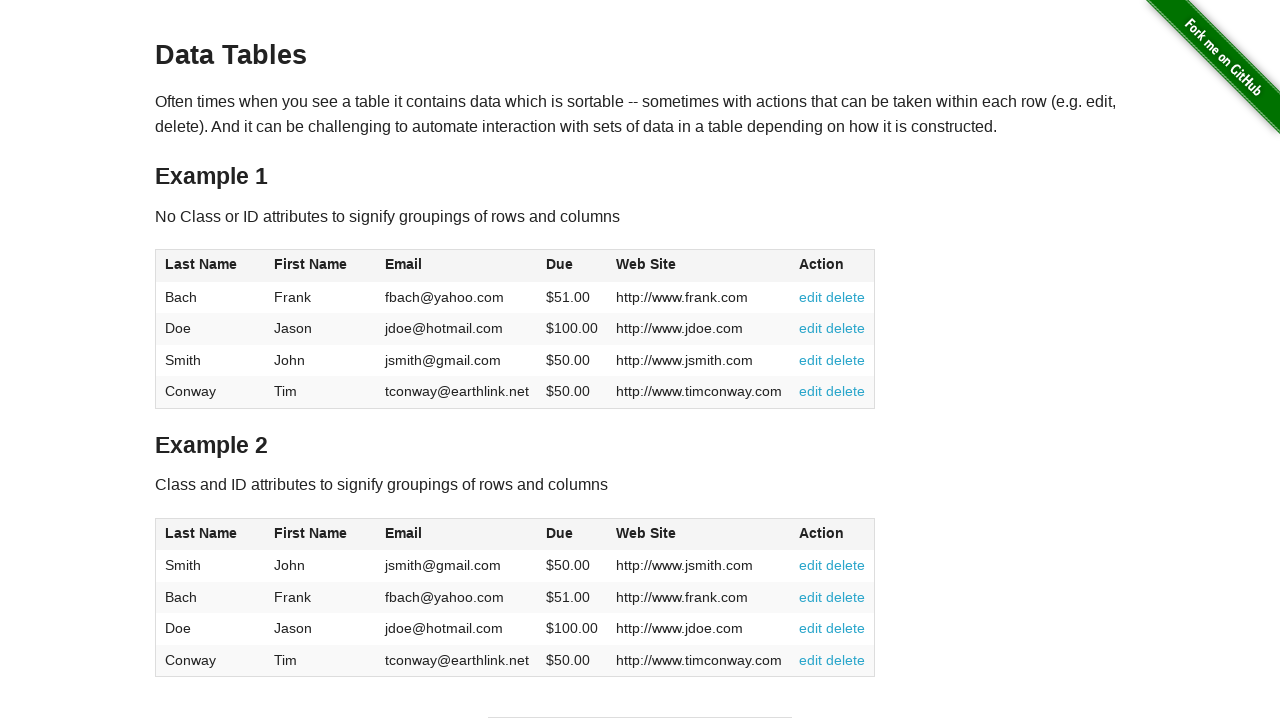

Extracted email text content from all rows
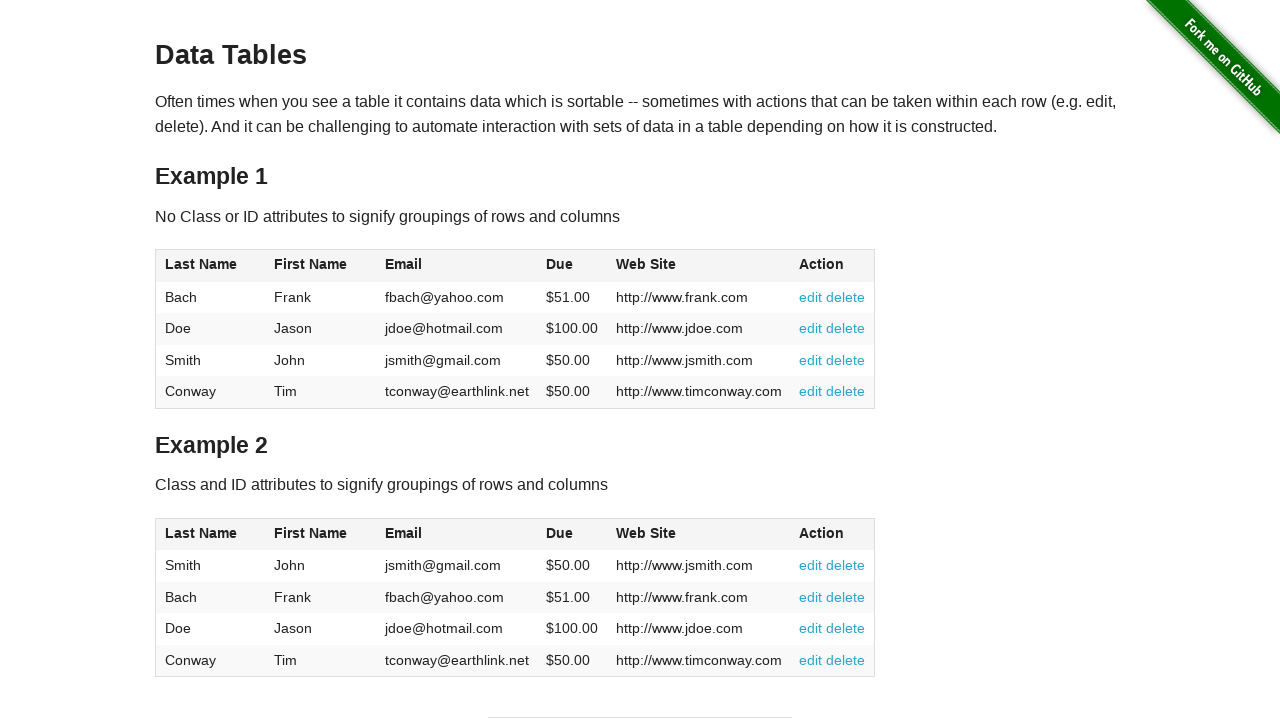

Verified that email values are sorted in alphabetical ascending order
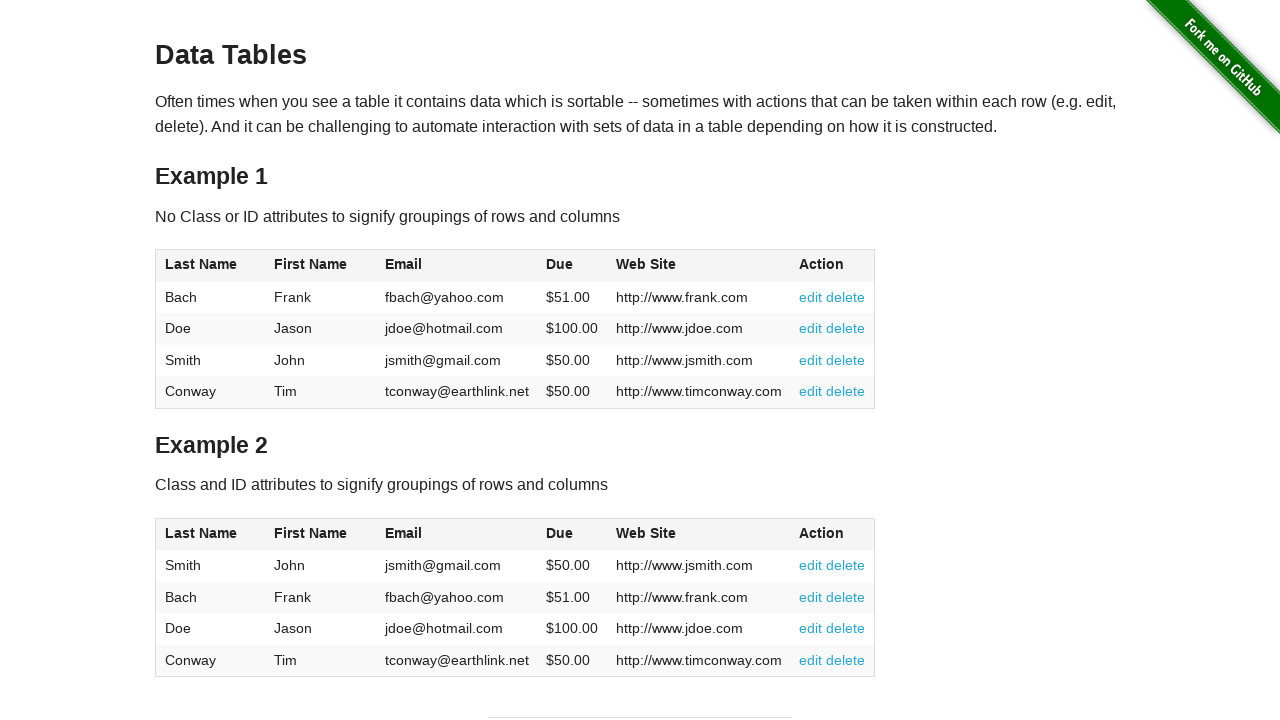

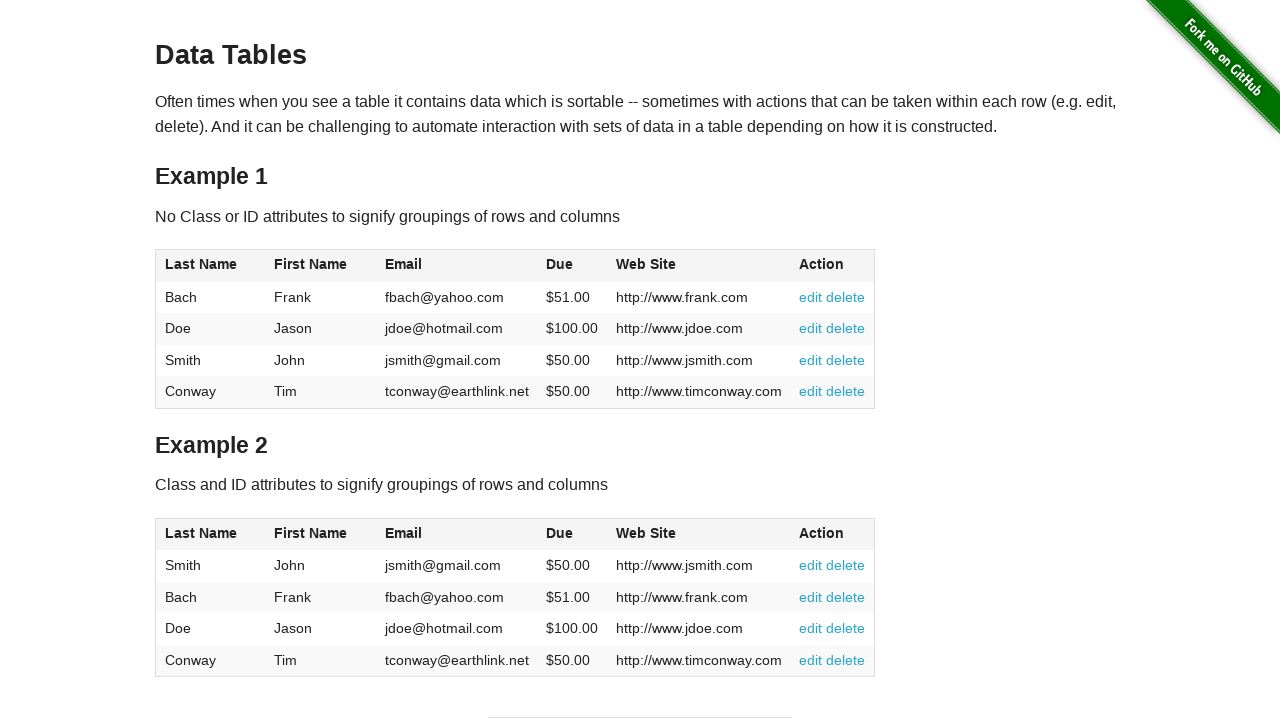